Tests JavaScript information alert by clicking the JS Alert button, accepting the alert, and verifying the success message is displayed.

Starting URL: http://practice.cydeo.com/javascript_alerts

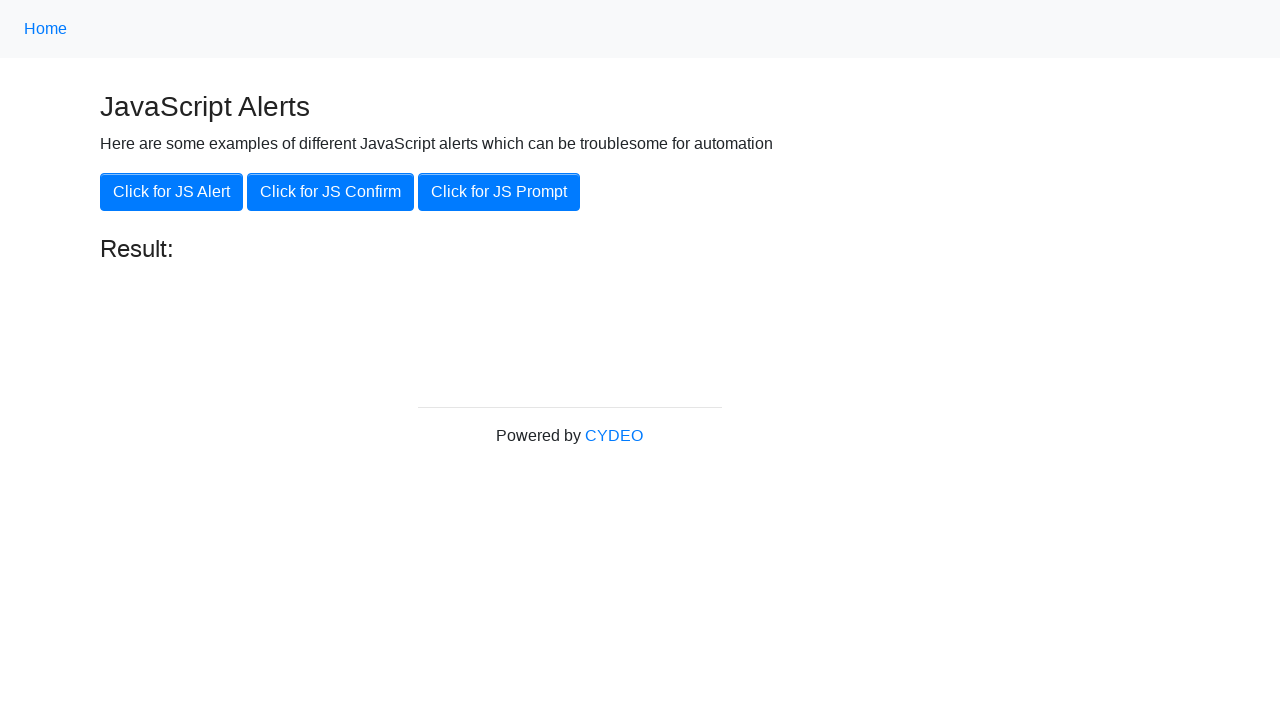

Clicked the 'Click for JS Alert' button at (172, 192) on xpath=//button[.='Click for JS Alert']
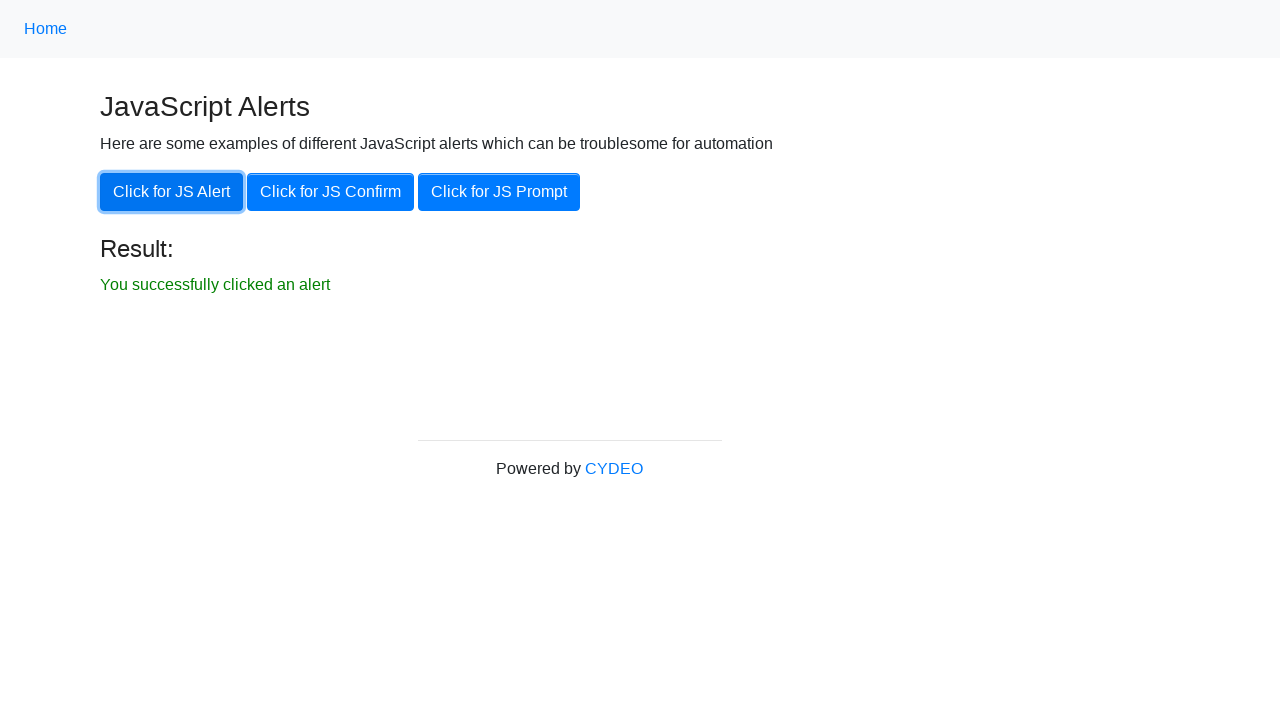

Set up dialog handler to accept alerts
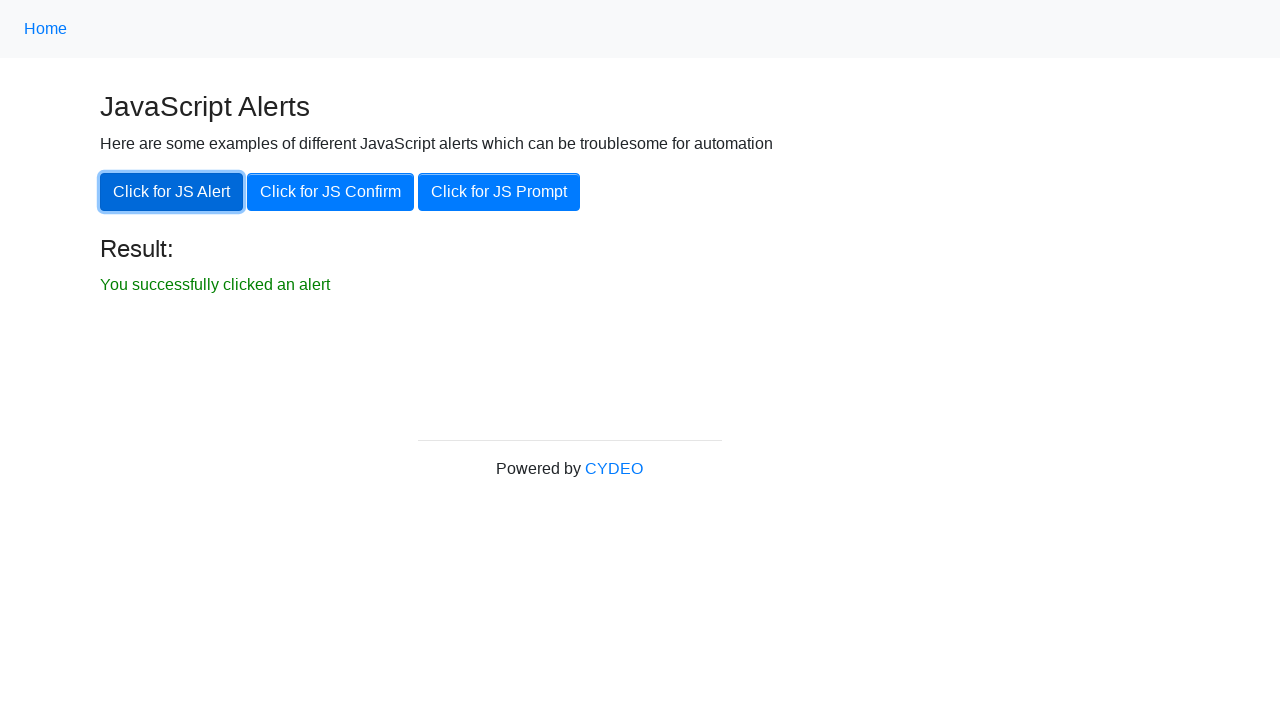

Clicked the 'Click for JS Alert' button to trigger alert at (172, 192) on xpath=//button[.='Click for JS Alert']
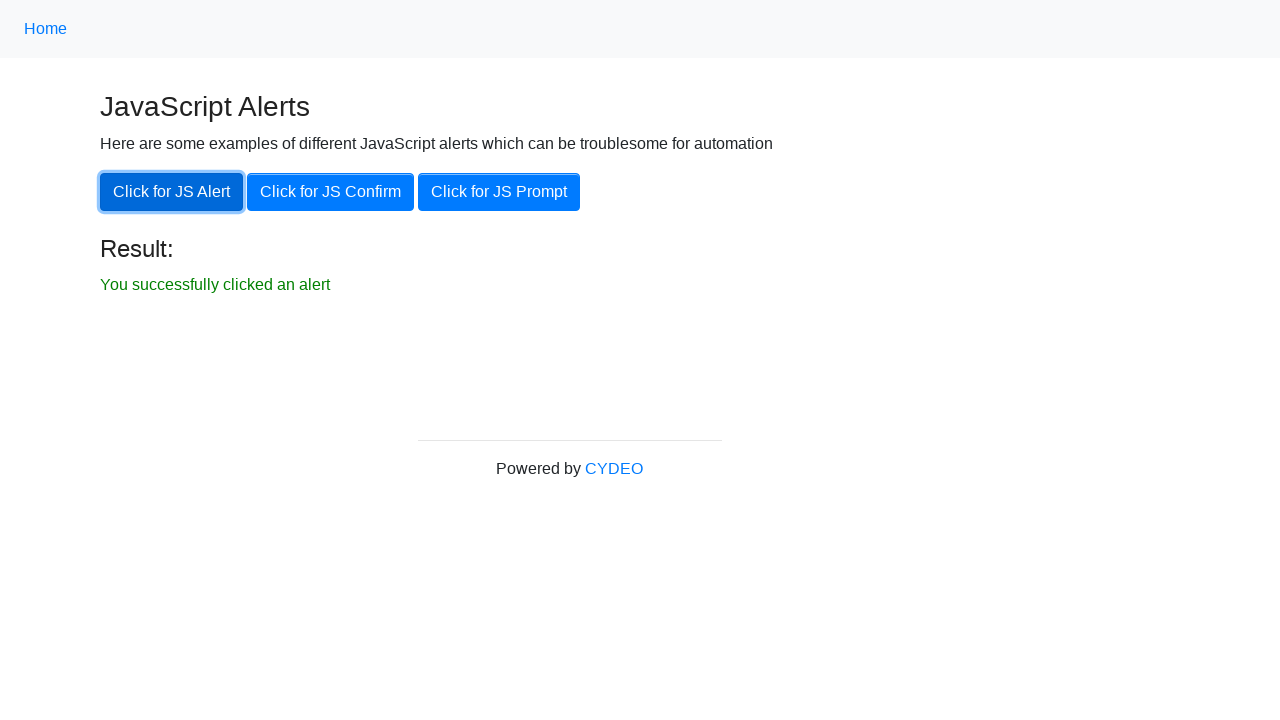

Success message element loaded and visible
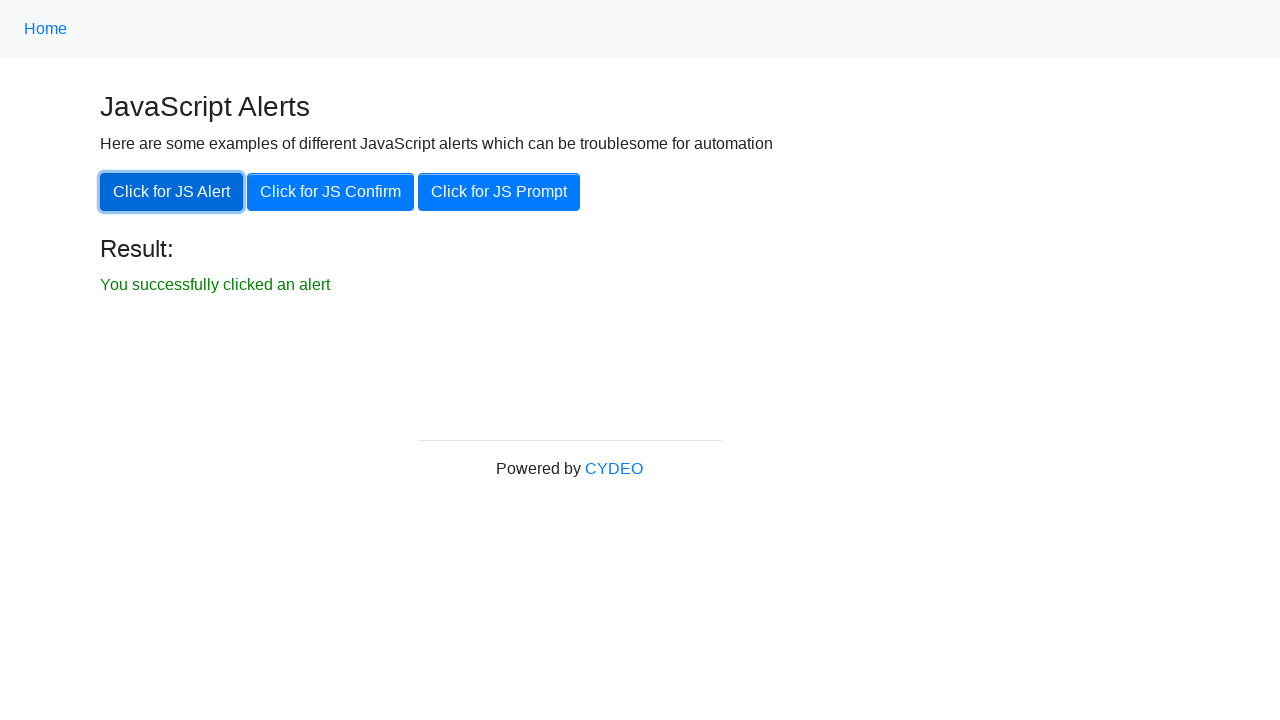

Retrieved result text: 'You successfully clicked an alert'
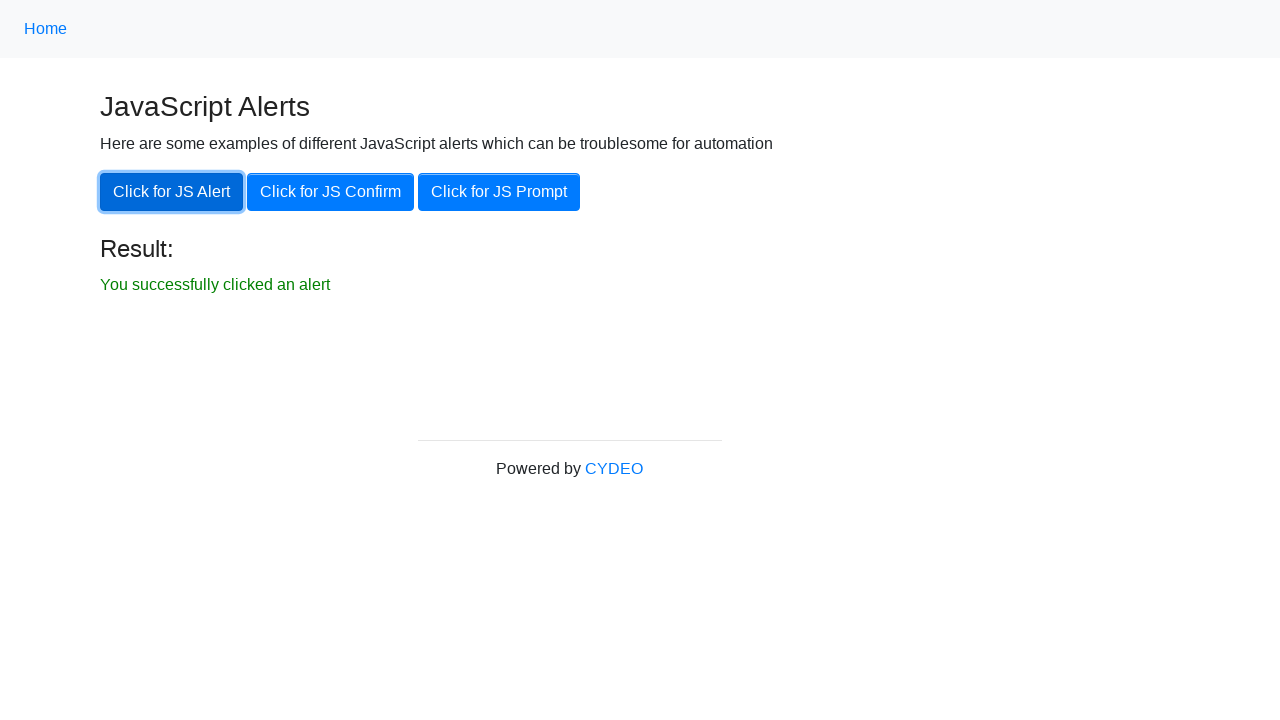

Verified success message matches expected text
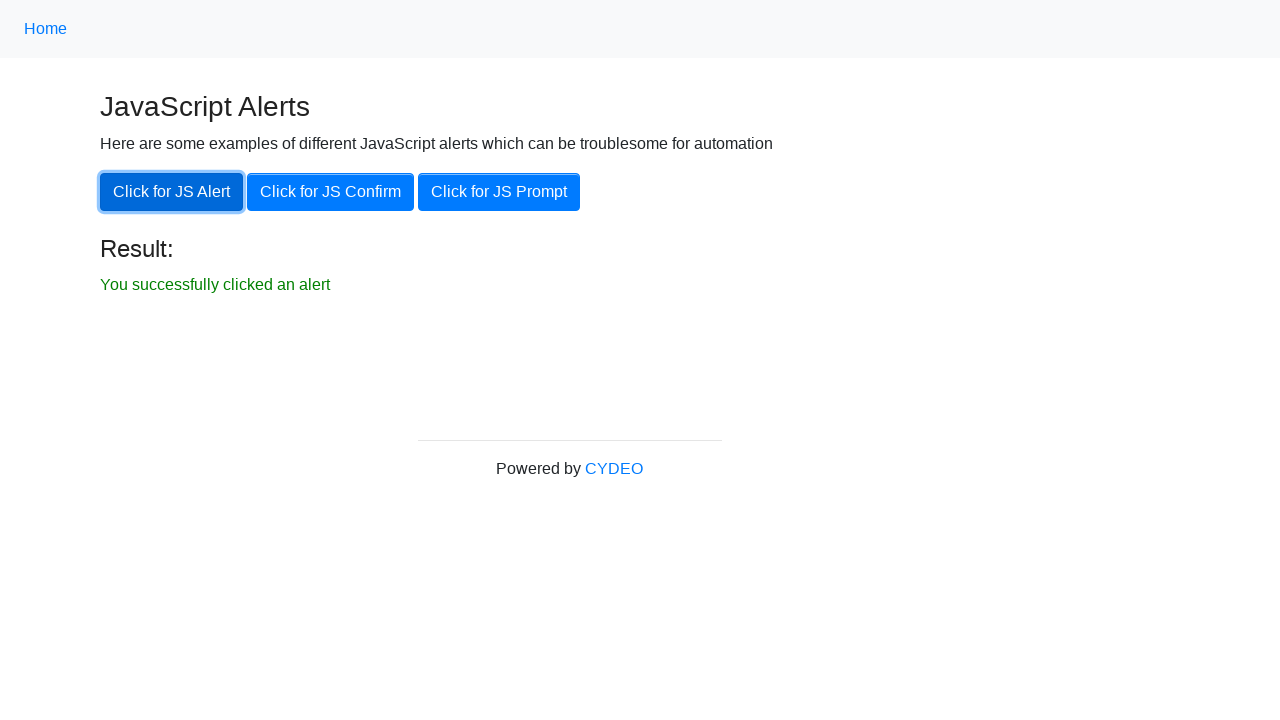

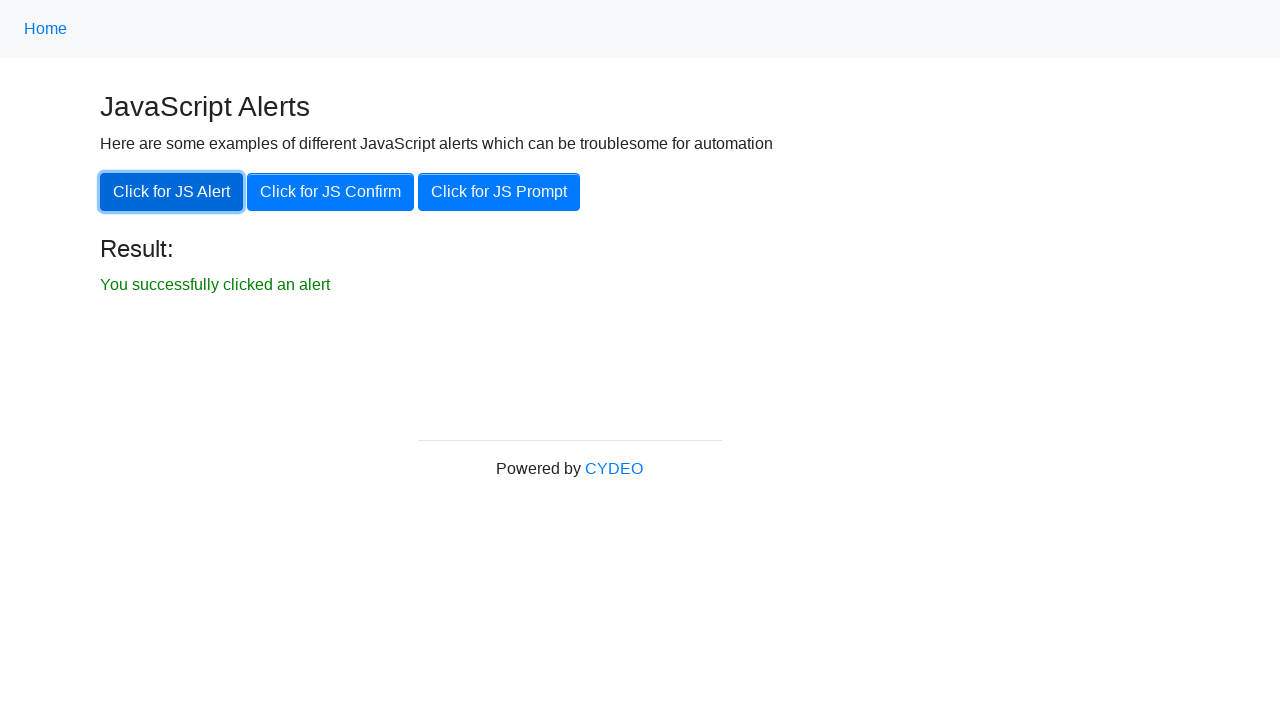